Tests the store selector functionality by clicking the store selector, entering Fort Lauderdale zip code (33301), and saving the selected store.

Starting URL: http://basspro.com

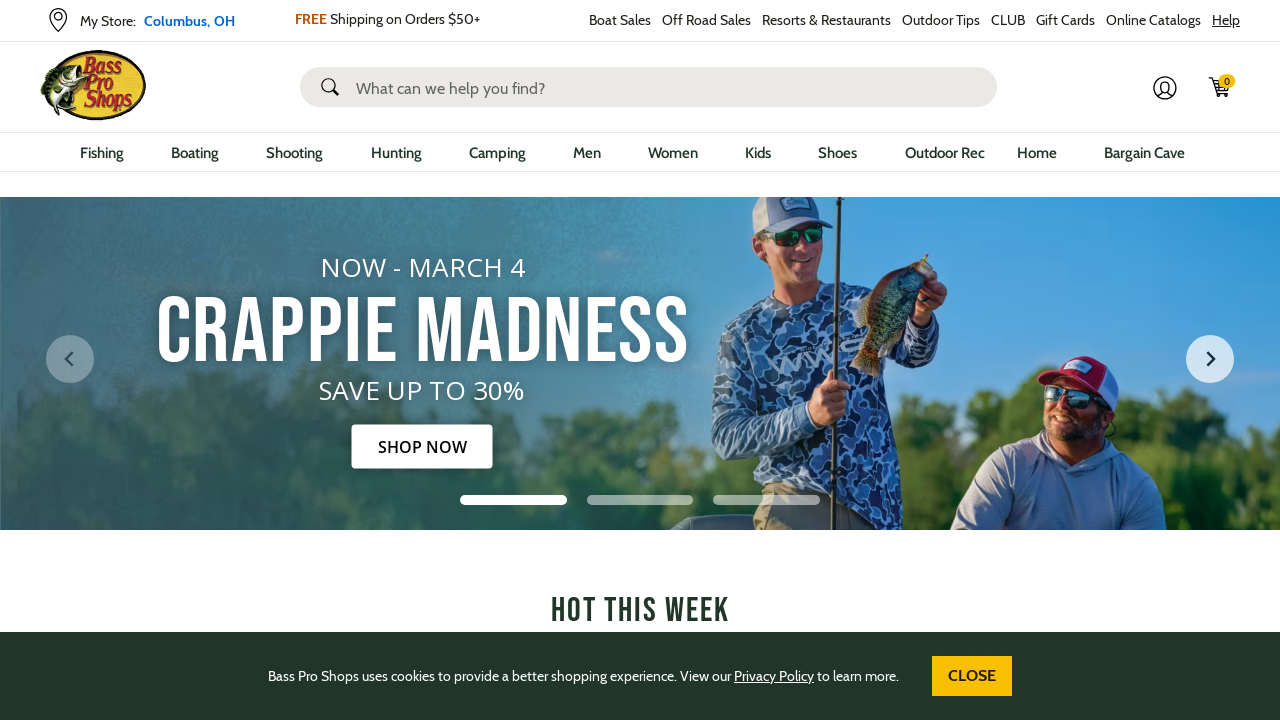

Clicked store selector button at (160, 16) on xpath=/html/body/div[2]/div[1]/div[2]/div[1]
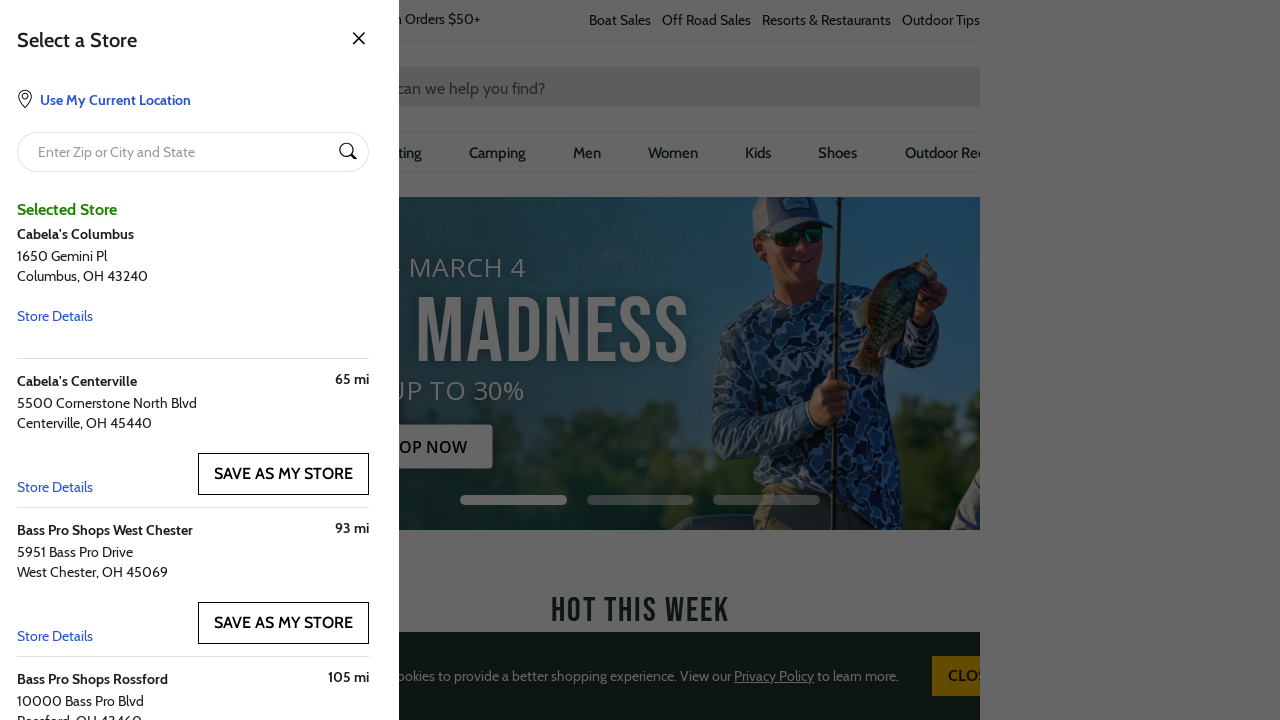

Entered Fort Lauderdale zip code 33301 in store locator input on #storeLocInp
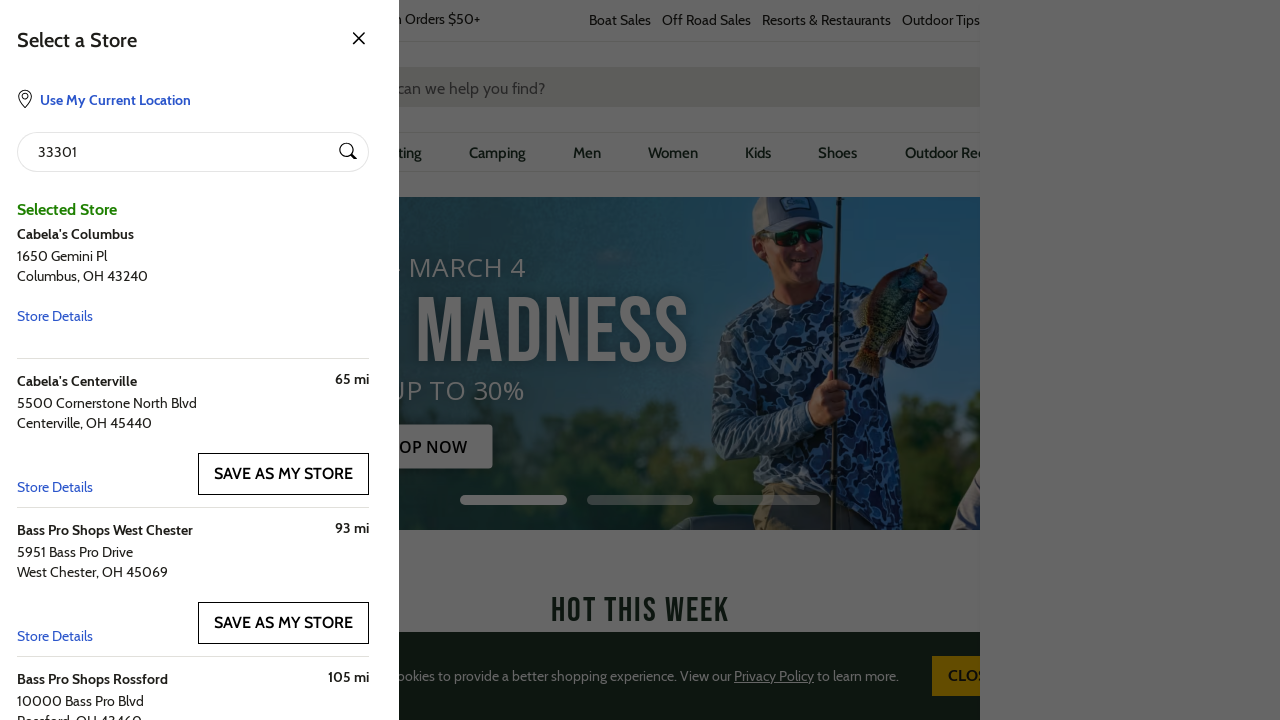

Pressed Enter to search for store on #storeLocInp
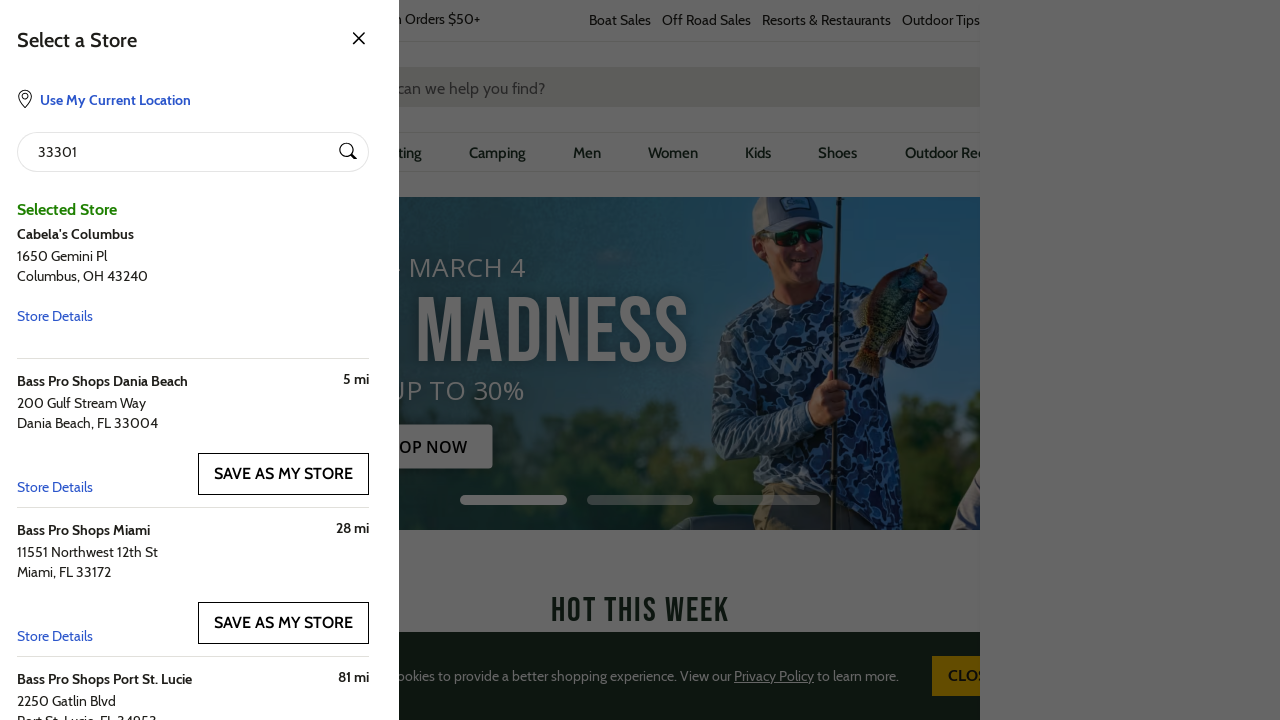

Clicked save/select store button to confirm store selection at (284, 474) on xpath=/html/body/div[8]/div[2]/div[4]/div[3]/div[1]/div/button
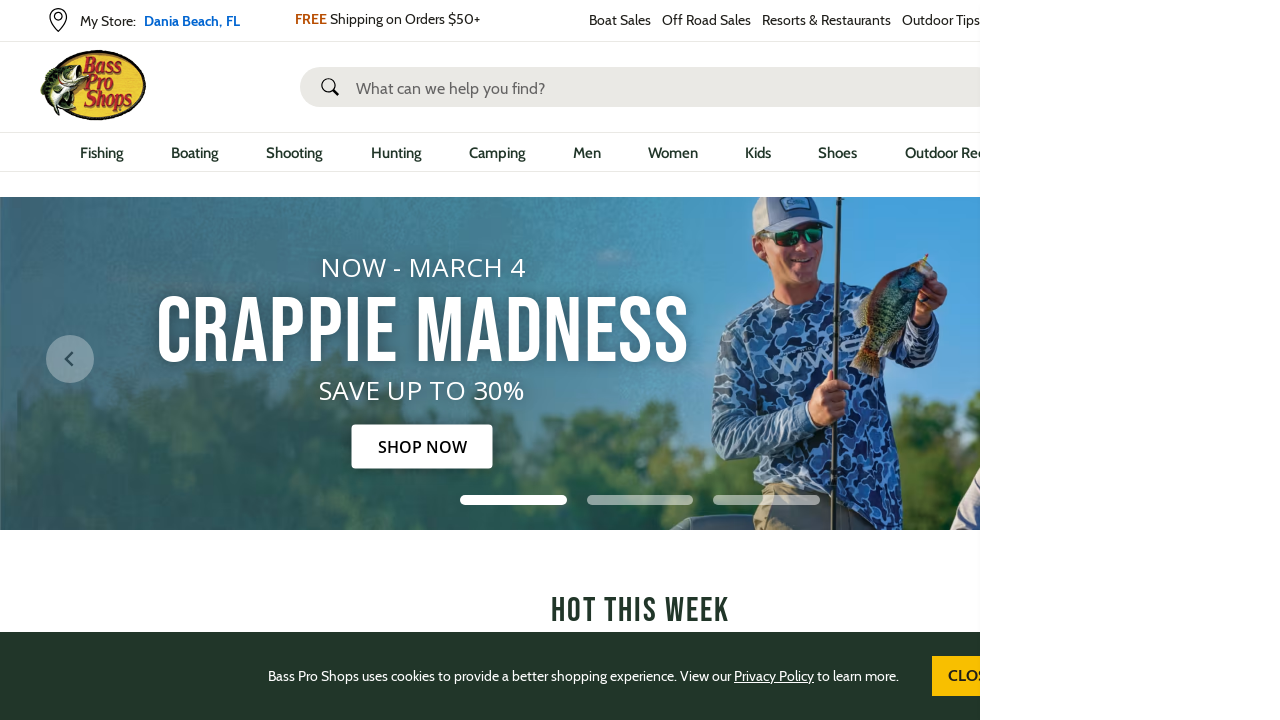

Waited for store selection to be saved
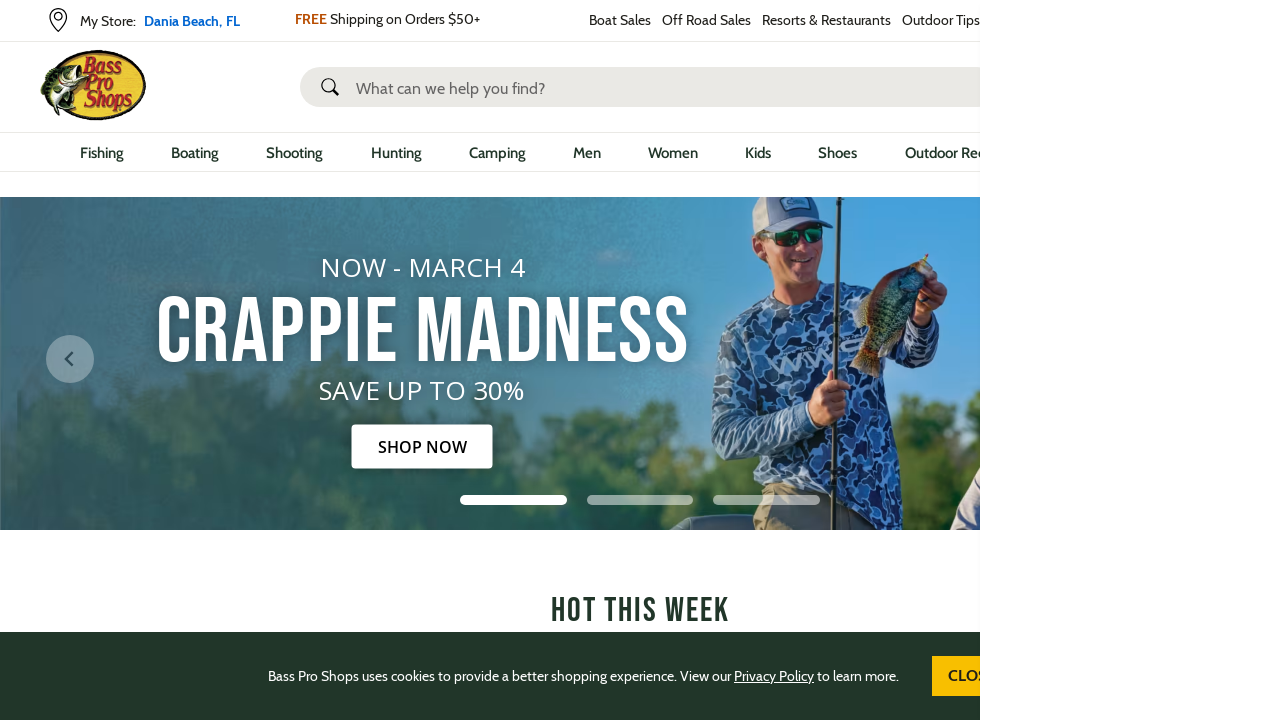

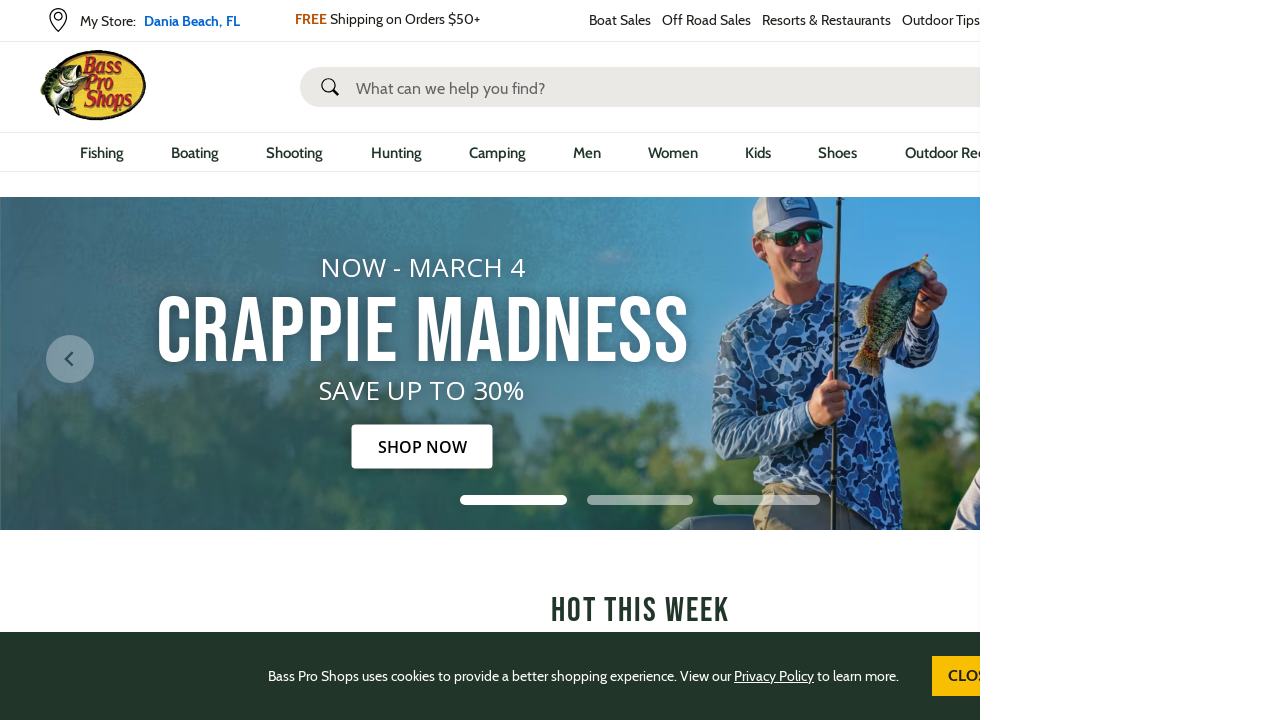